Tests basic browser navigation functionality including navigating between pages, using back/forward buttons, and refreshing the page. Verifies page titles at each step.

Starting URL: https://www.selenium.dev

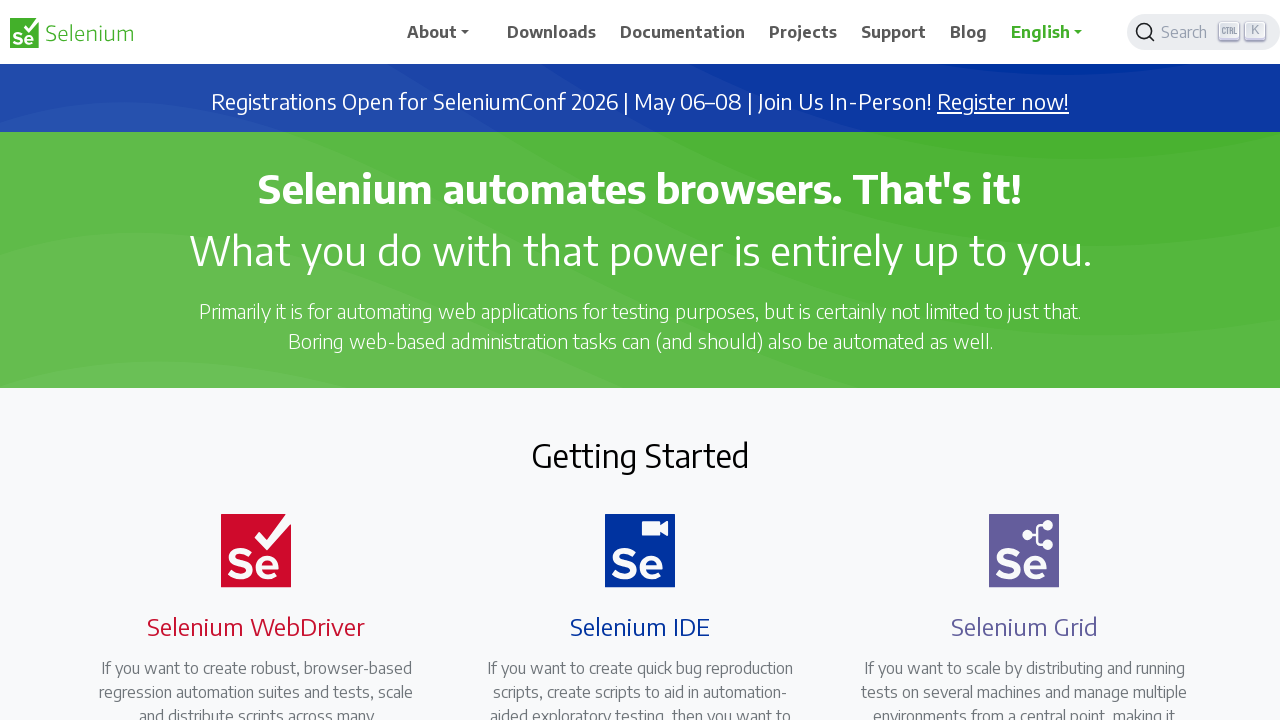

Navigated to Selenium WebDriver test page index
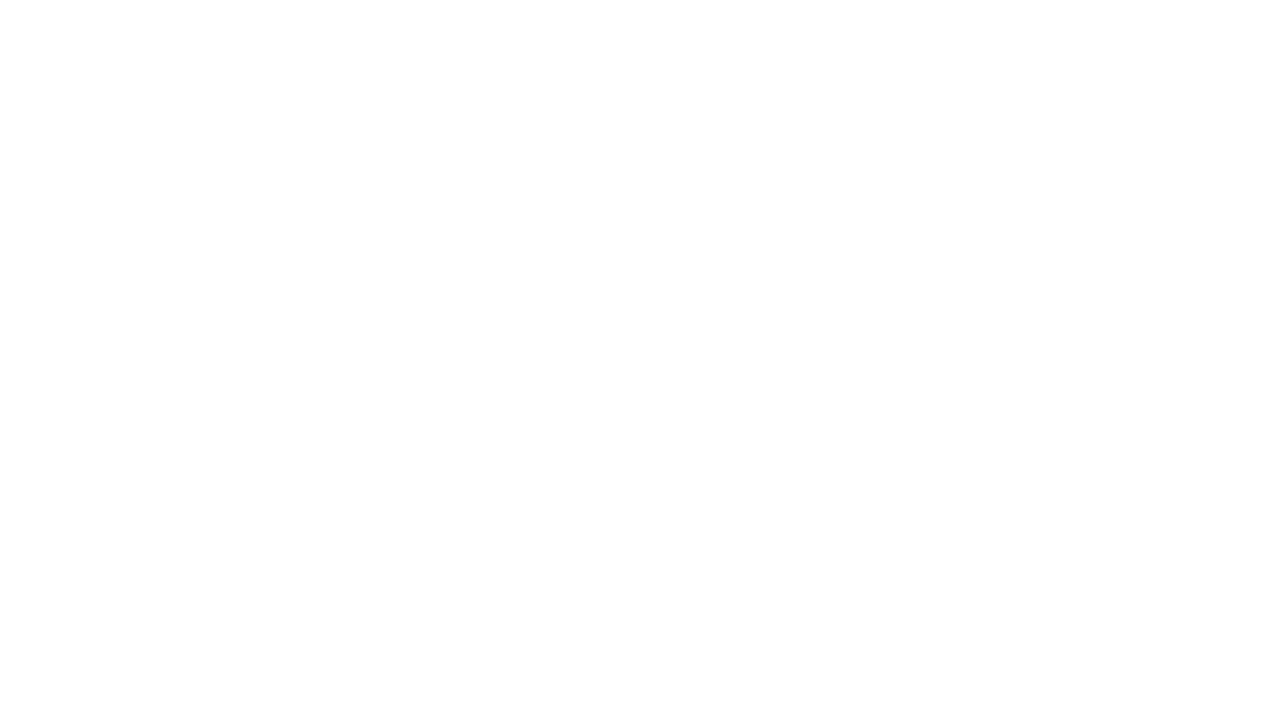

Verified page title is 'Index of Available Pages'
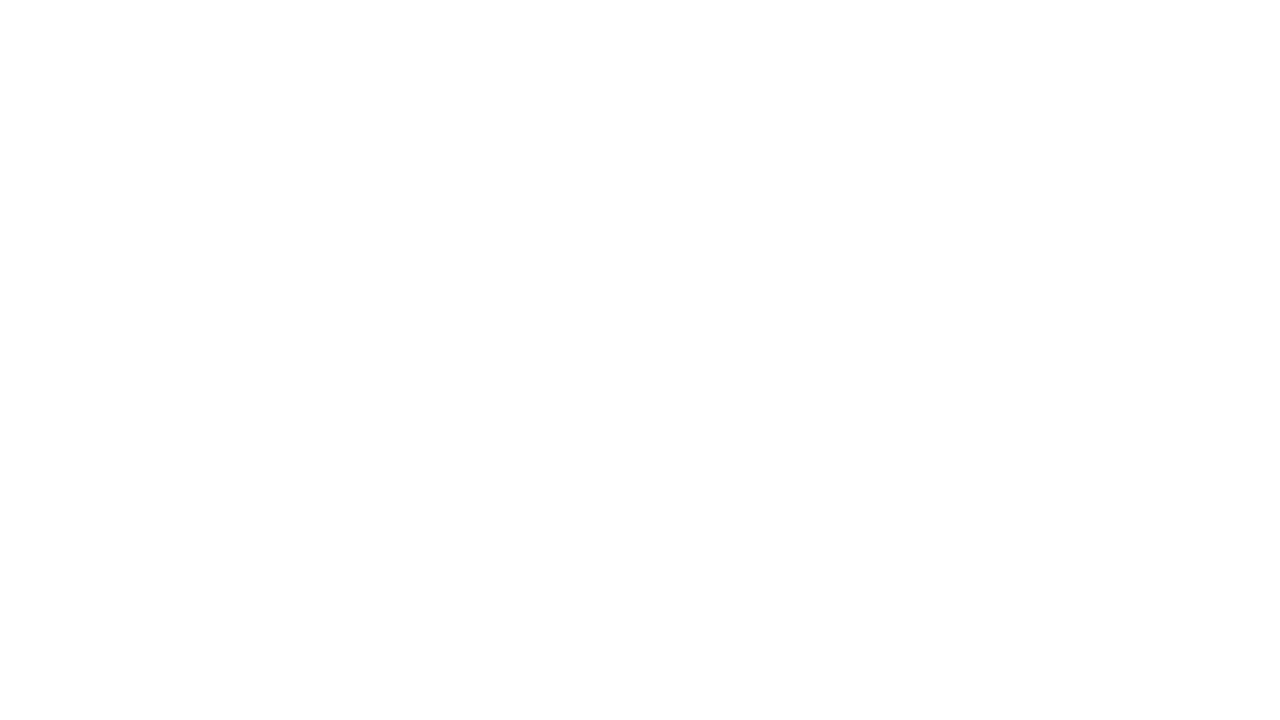

Navigated back to previous page
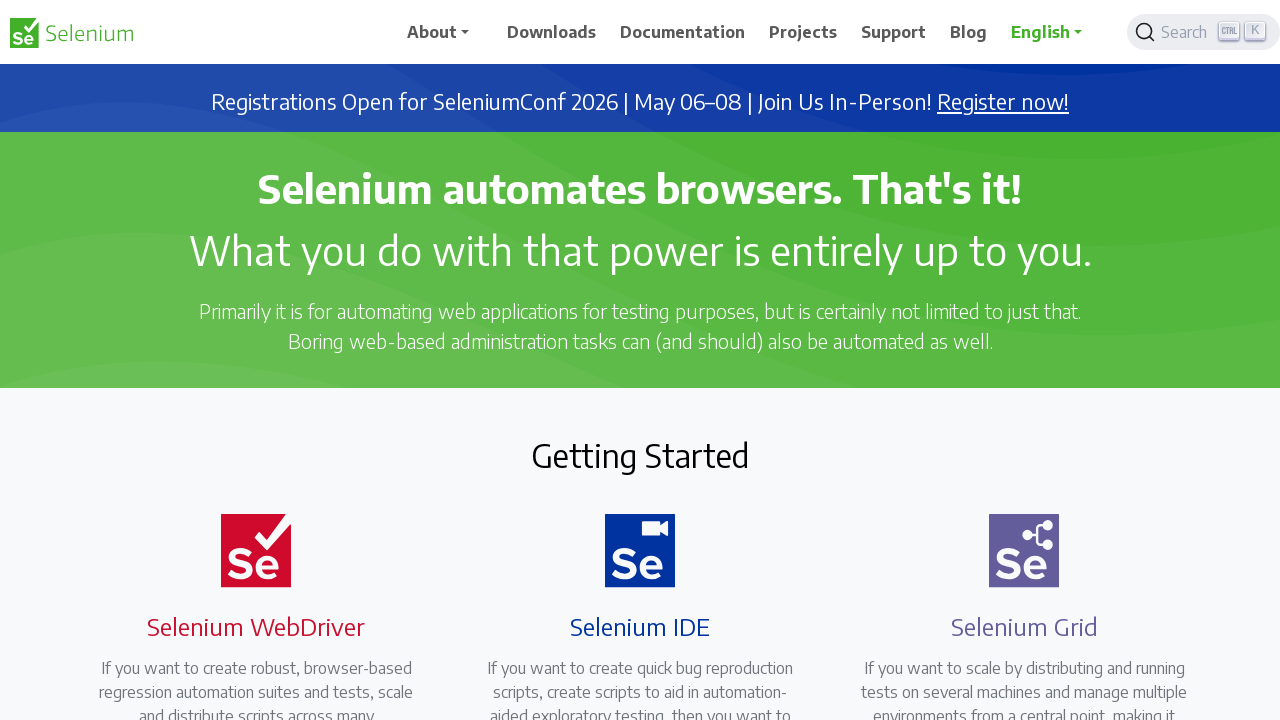

Verified page title after back navigation is 'Selenium'
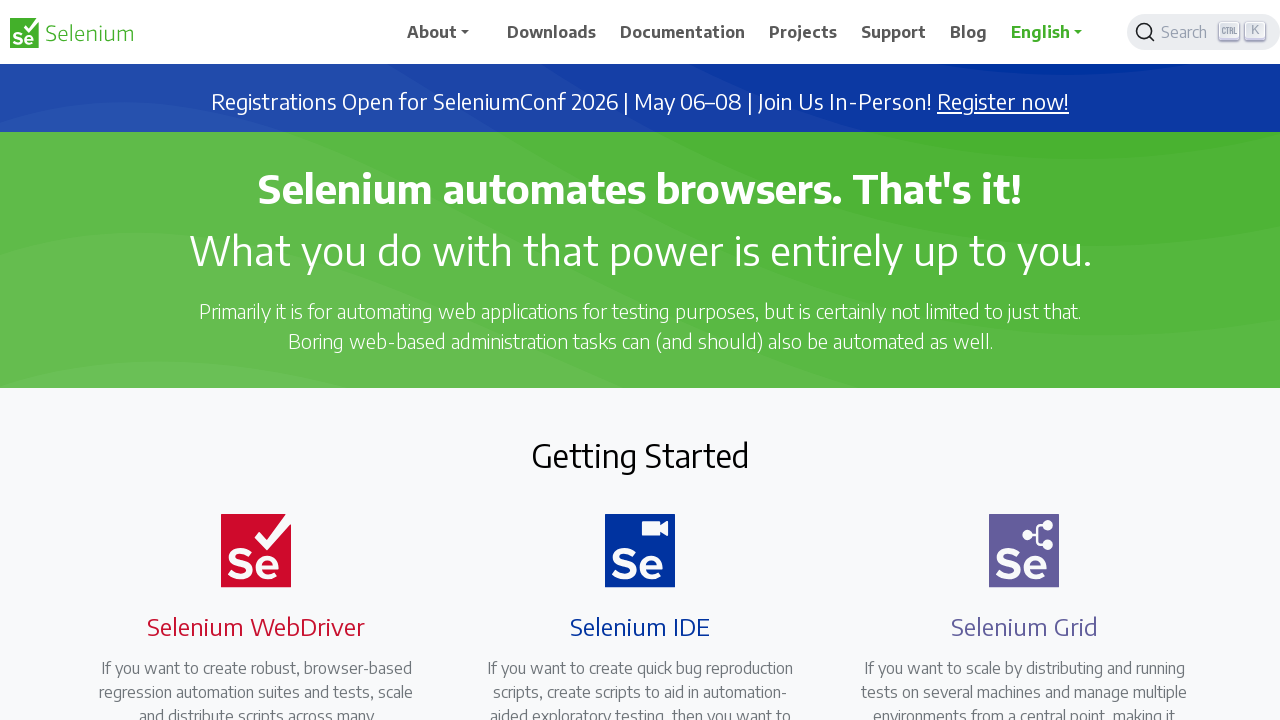

Navigated forward to return to test page index
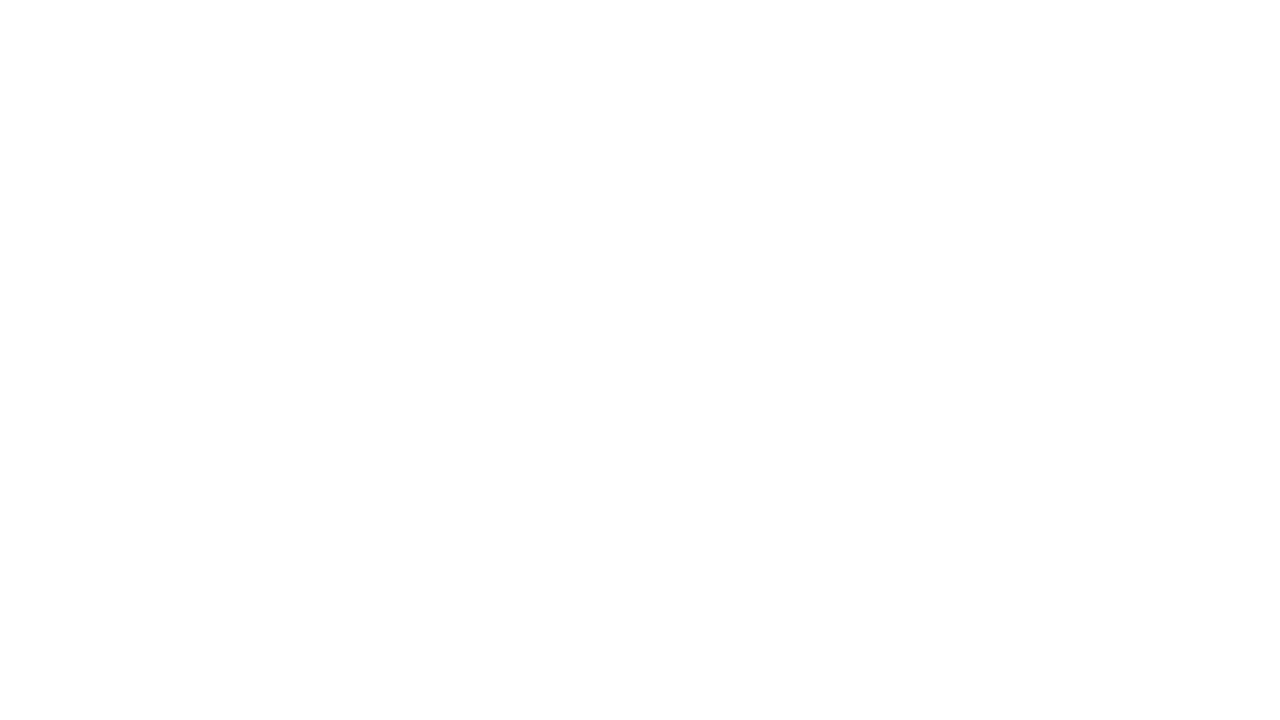

Verified page title after forward navigation is 'Index of Available Pages'
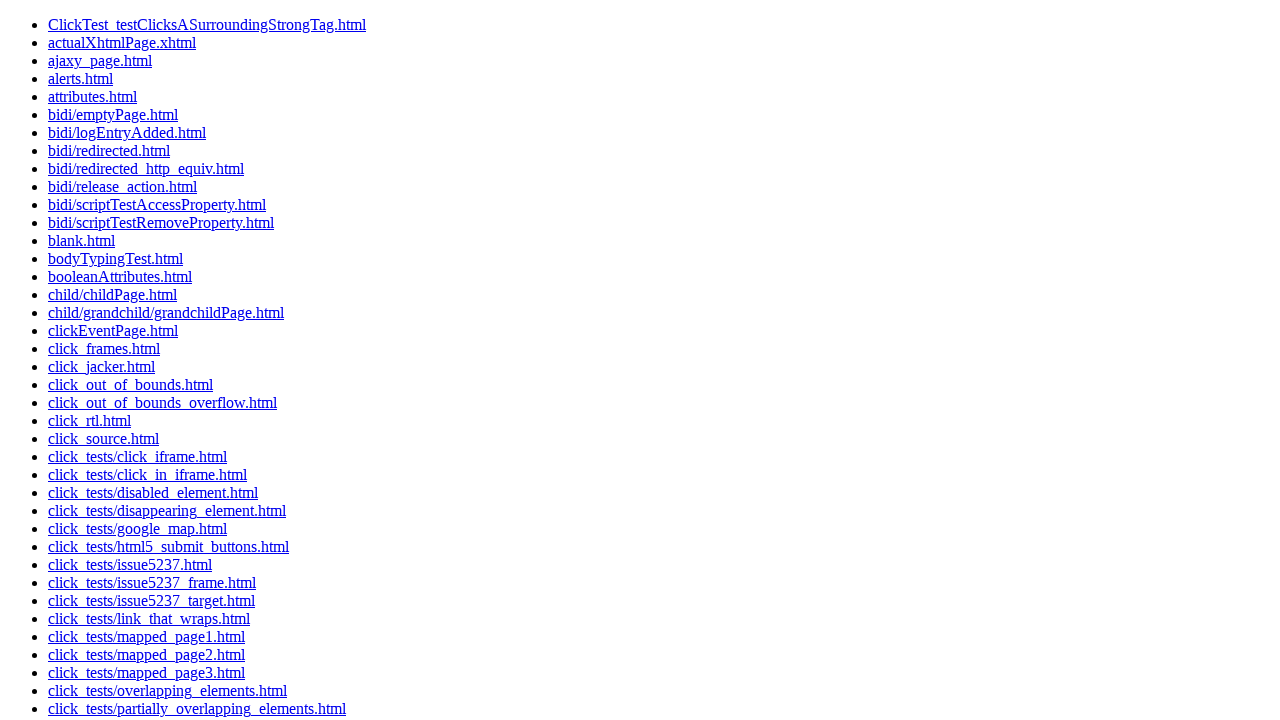

Refreshed the current page
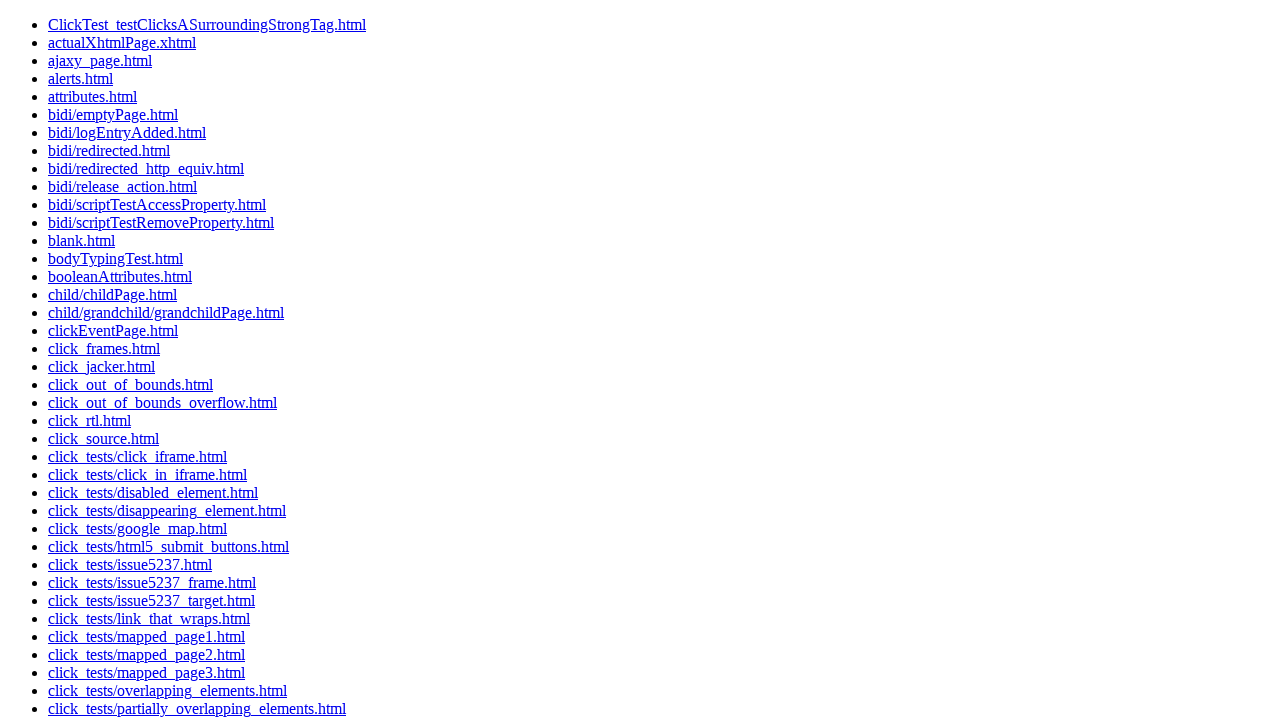

Verified page title after refresh is 'Index of Available Pages'
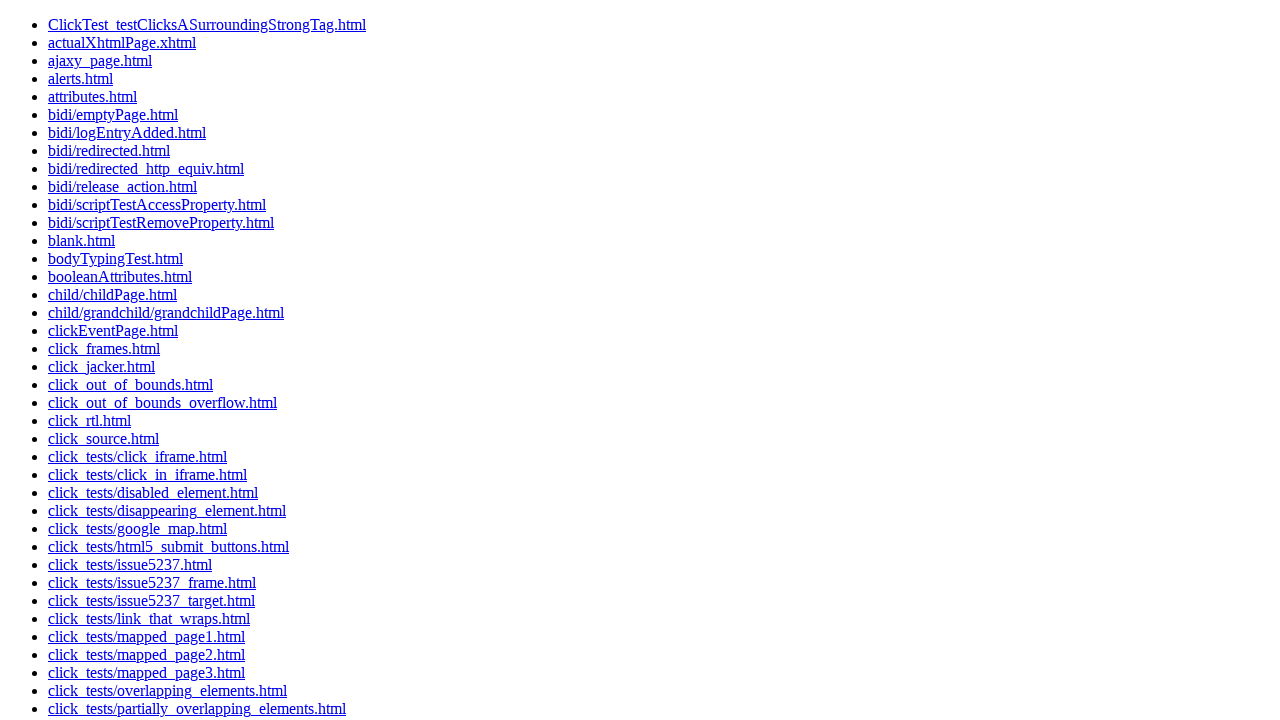

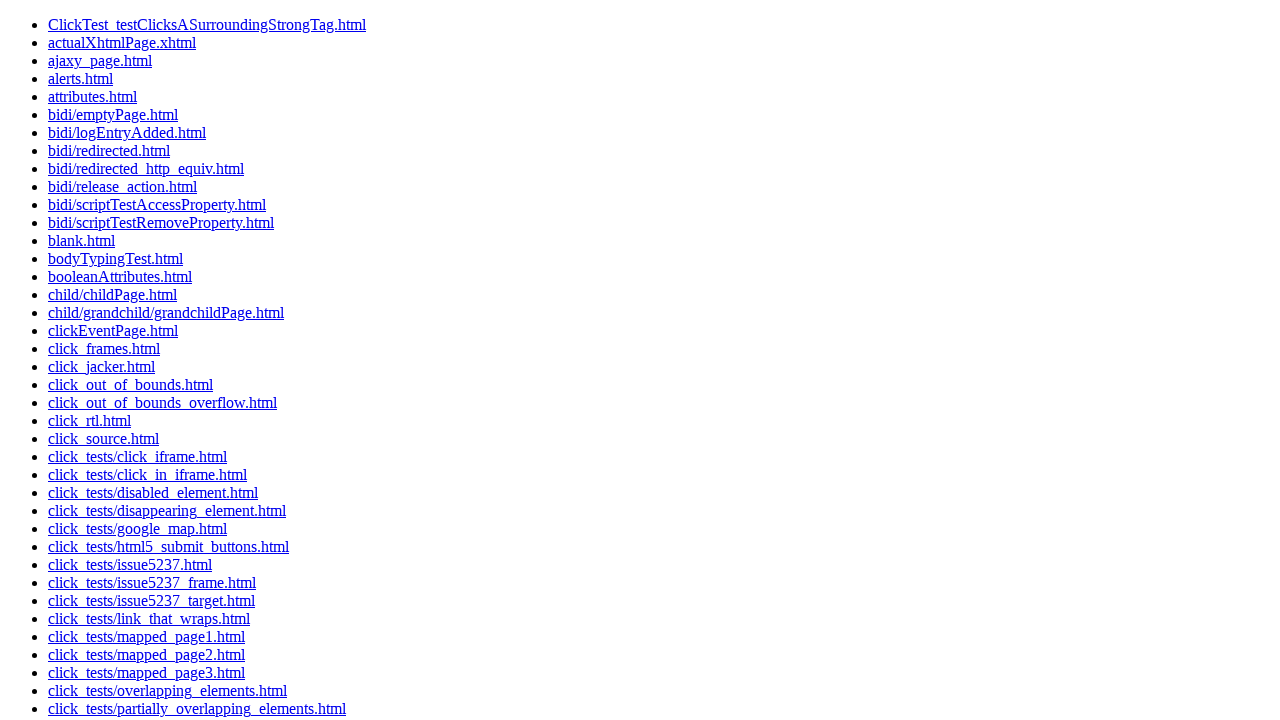